Tests search functionality by searching for "Autumn" track and verifying matching results appear

Starting URL: https://vite-react-alpha-lemon.vercel.app/

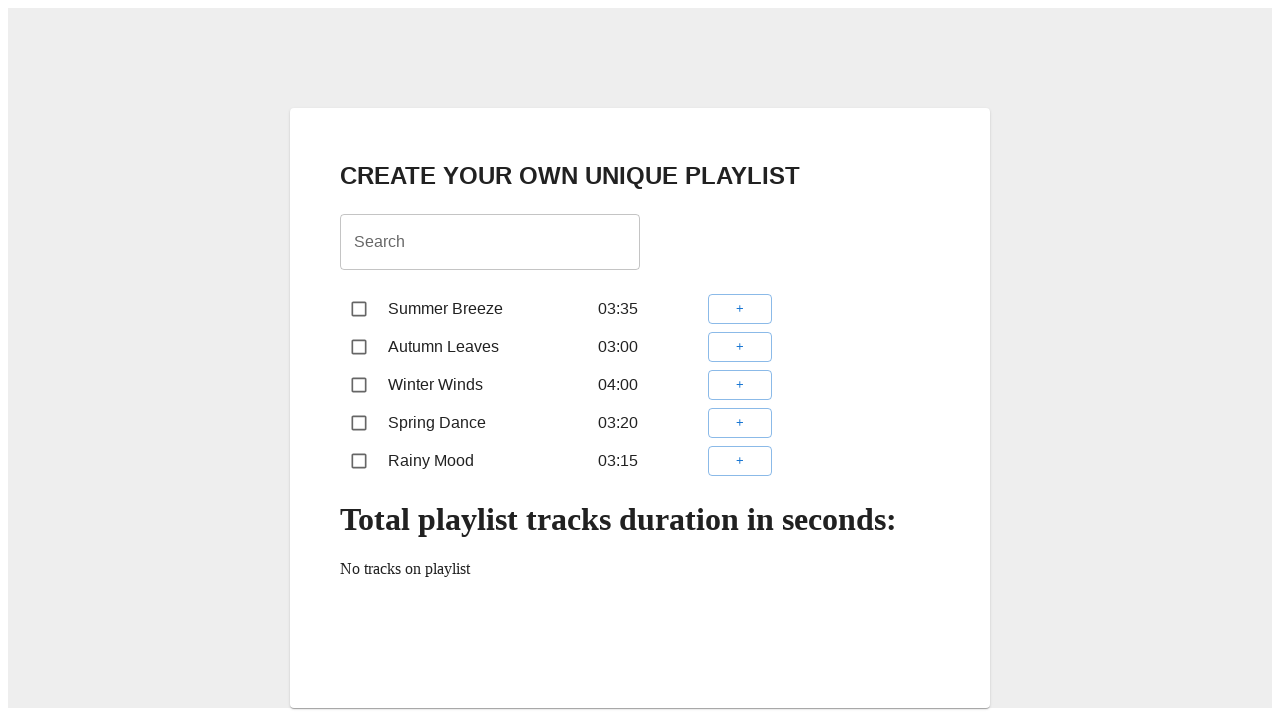

Filled search box with 'Autumn' on internal:role=textbox[name="Search"i]
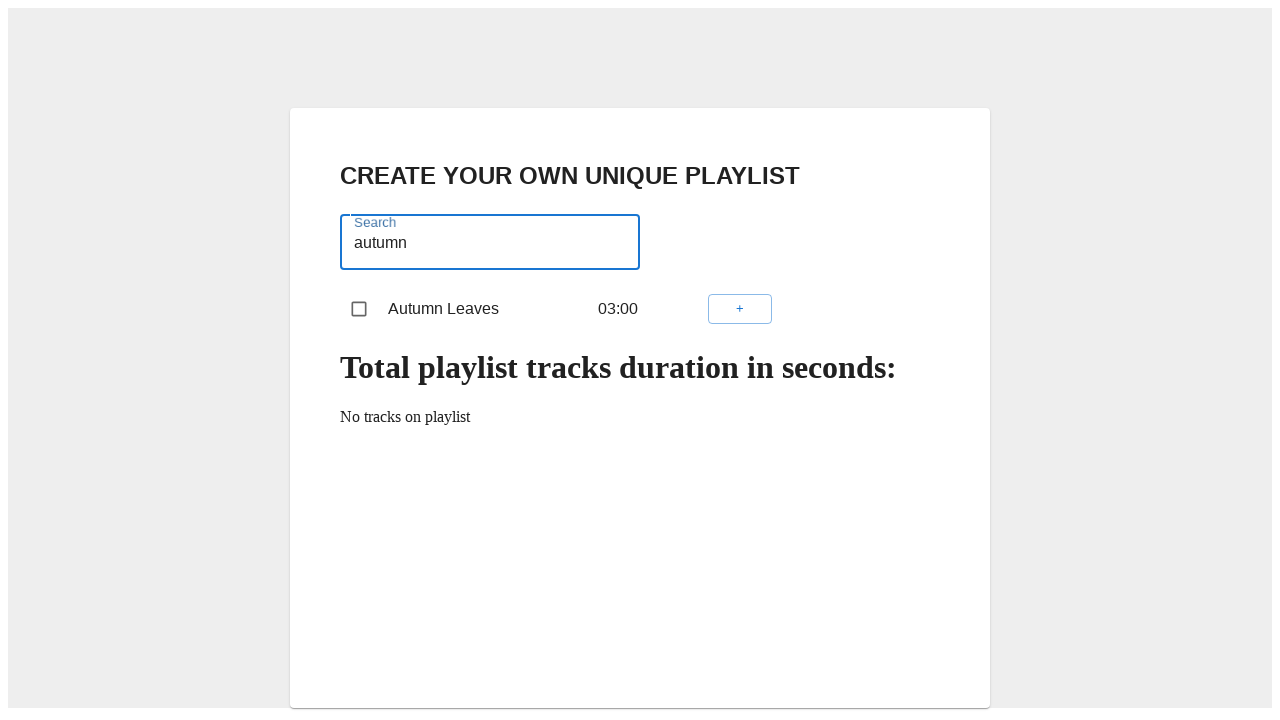

Waited 300ms for search results to update
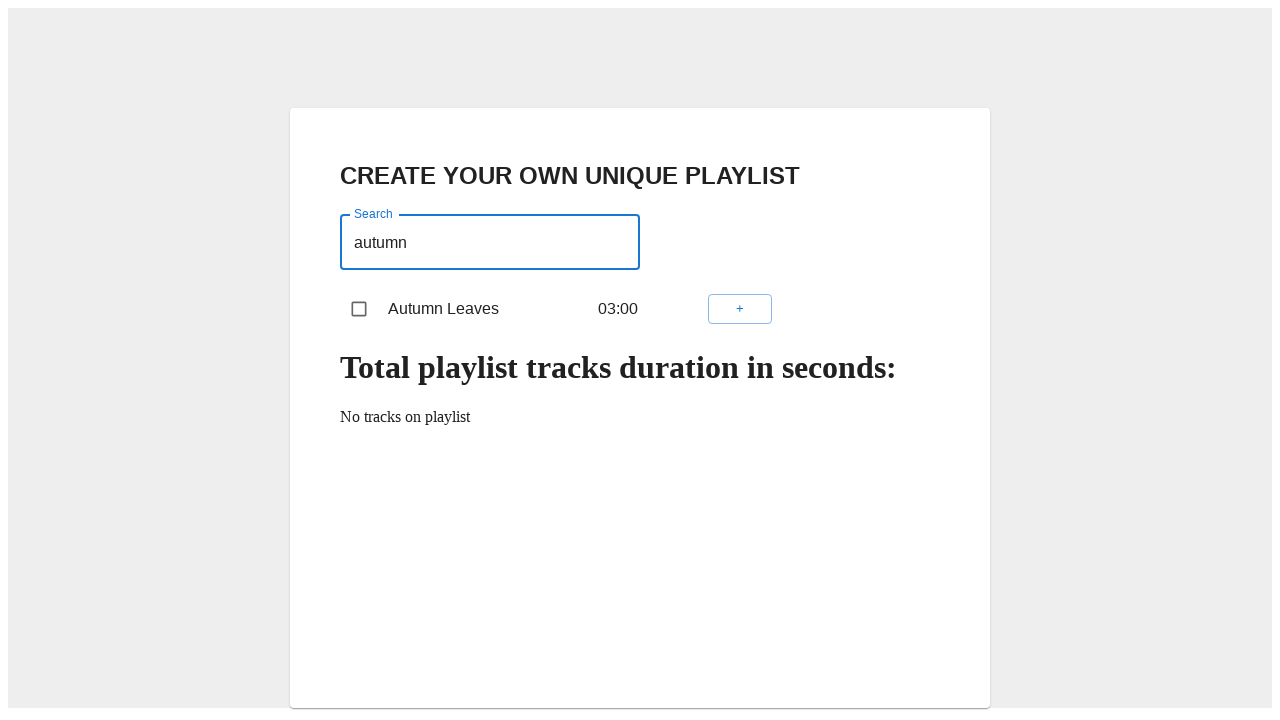

Verified search results loaded with matching tracks
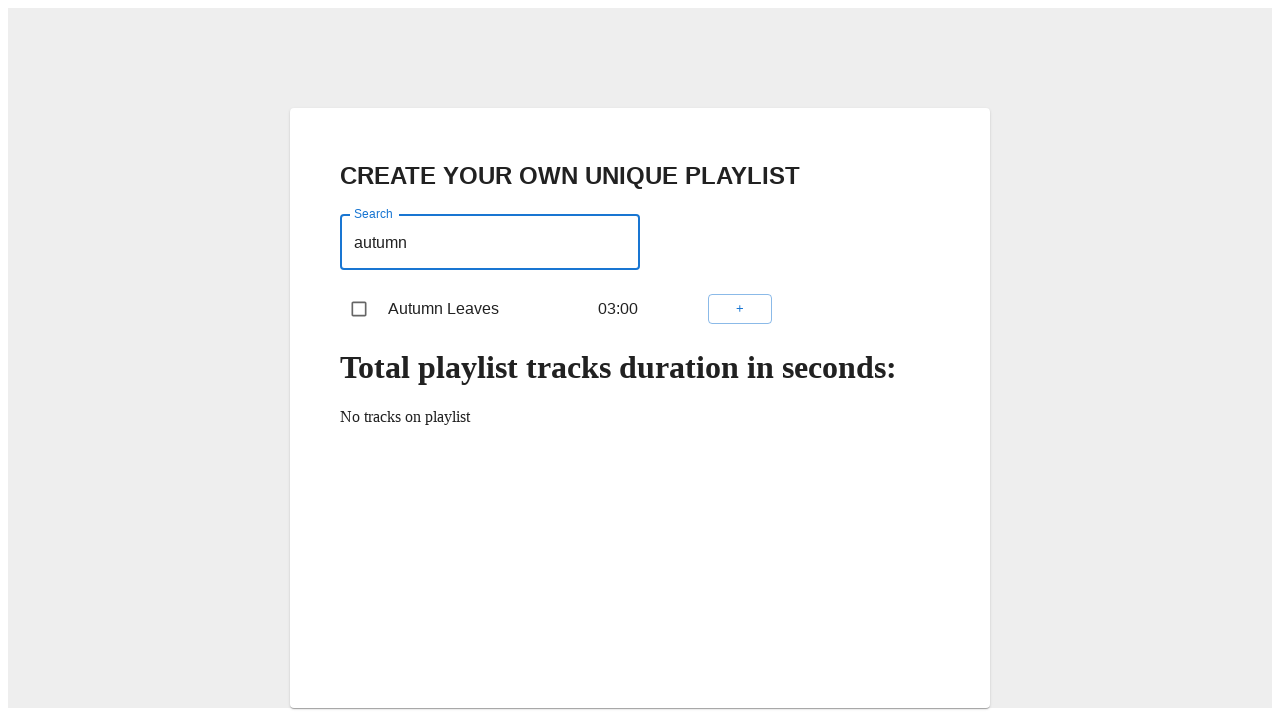

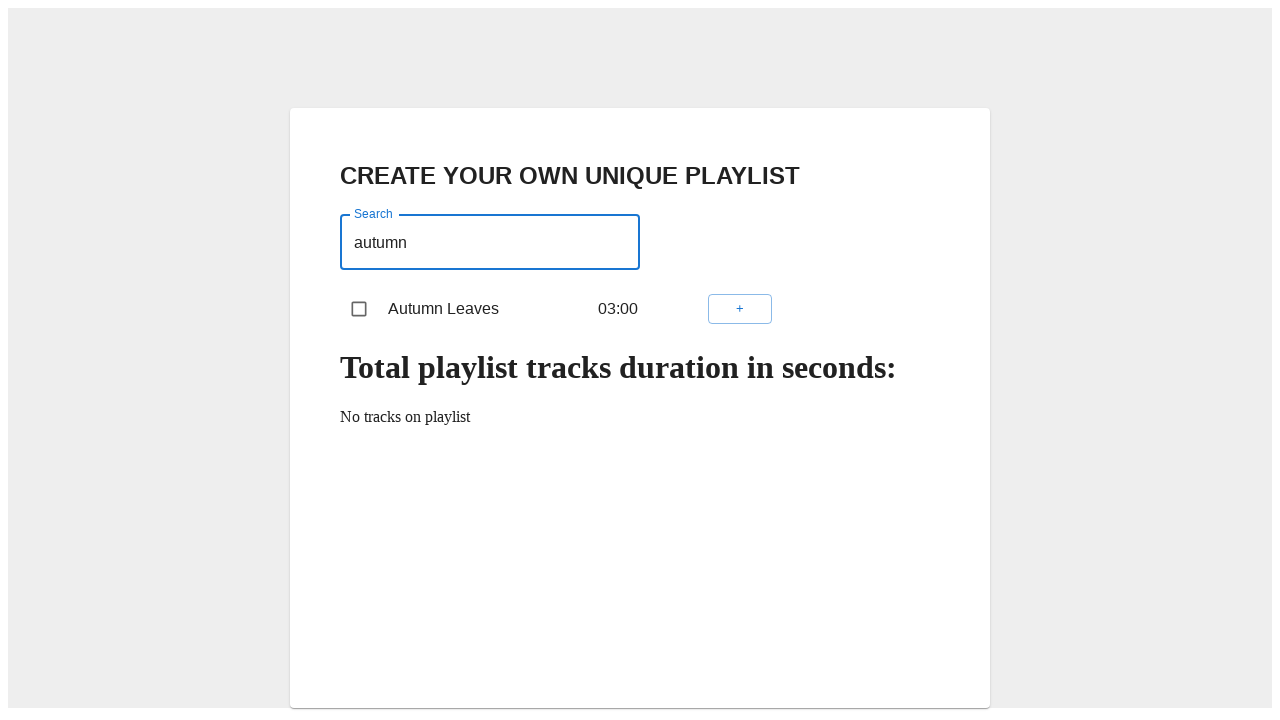